Tests AJAX content loading by clicking a button and waiting for dynamic text changes to appear

Starting URL: https://v1.training-support.net/selenium/ajax

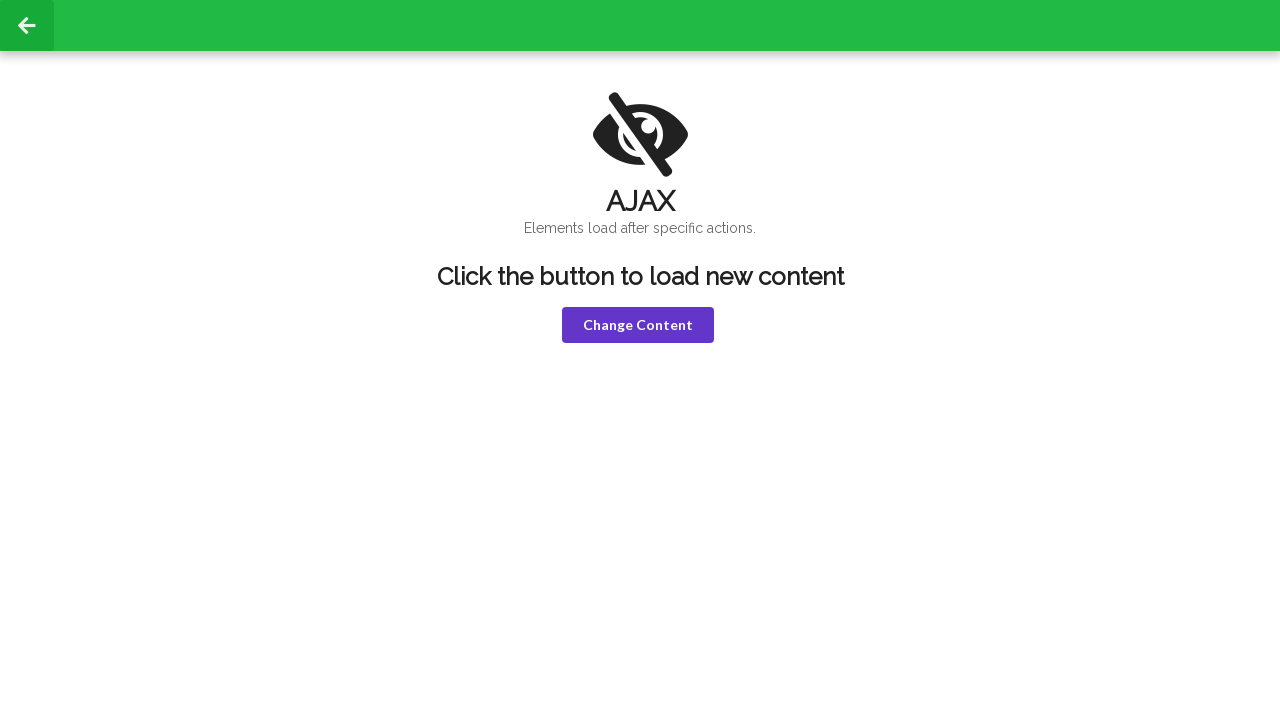

Clicked 'Change content' button to trigger AJAX load at (638, 325) on .violet
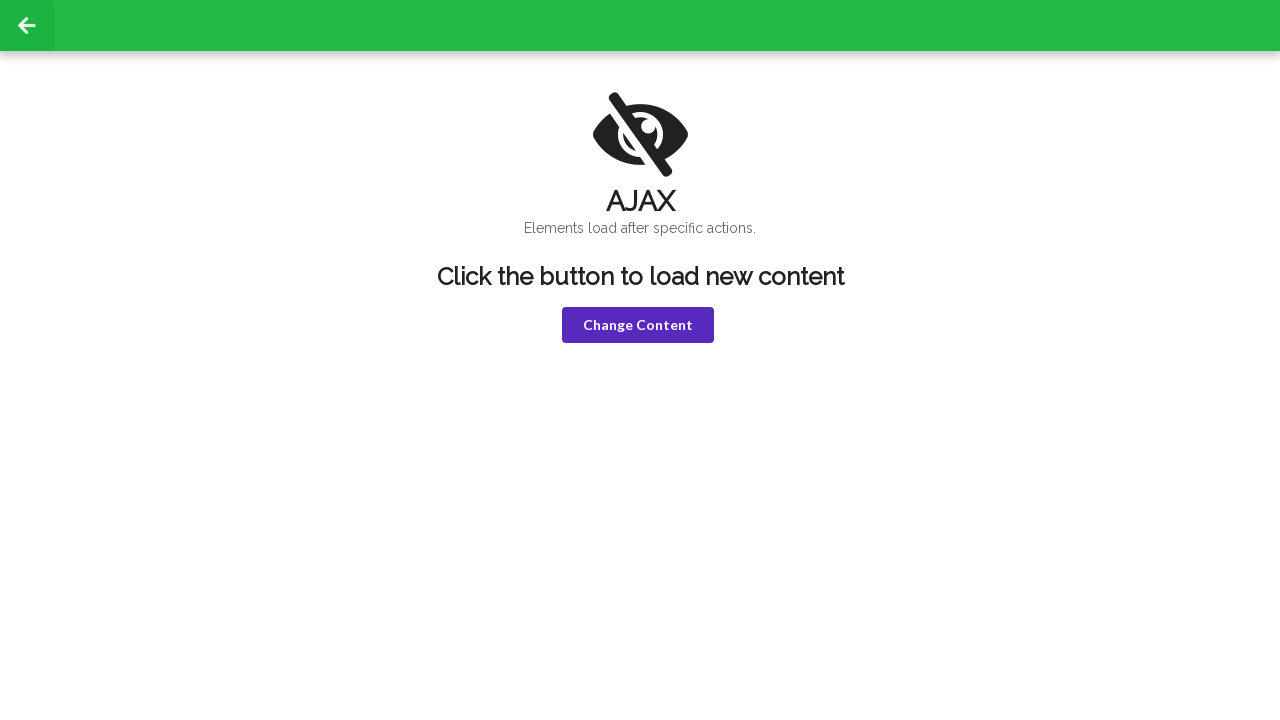

h1 element became visible after AJAX content loaded
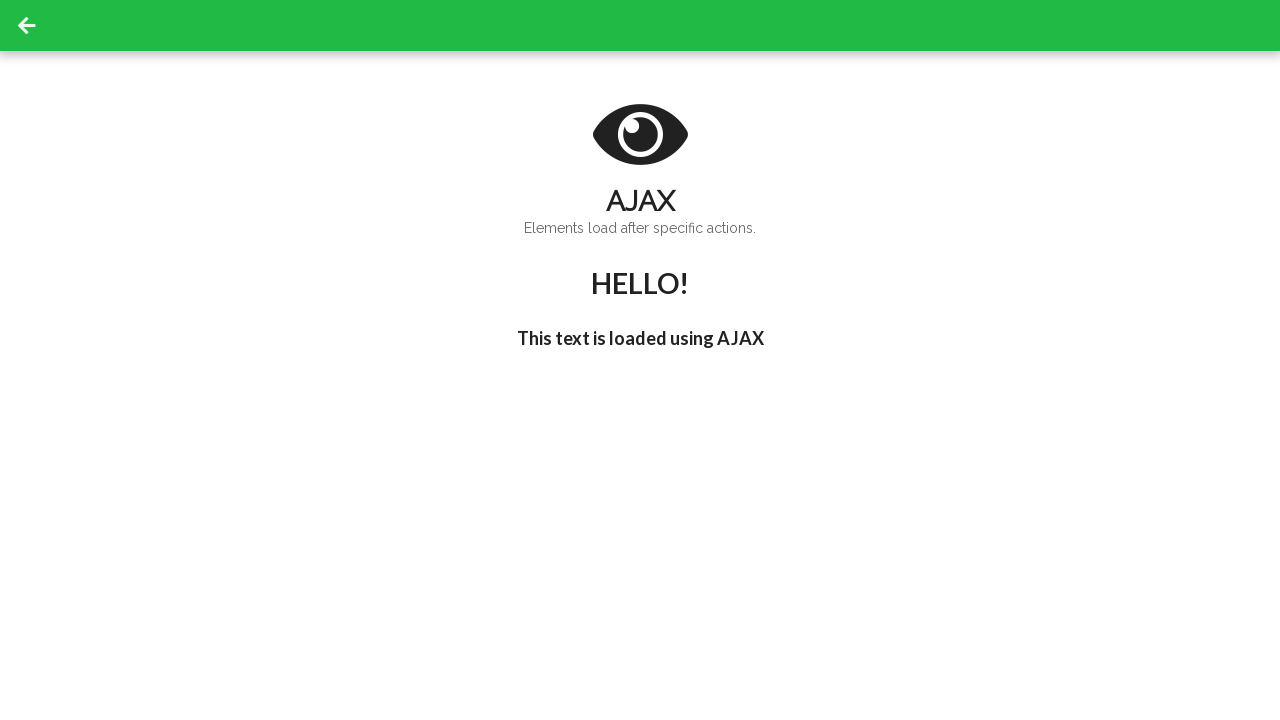

h3 element text changed to contain 'I'm late!' after AJAX update
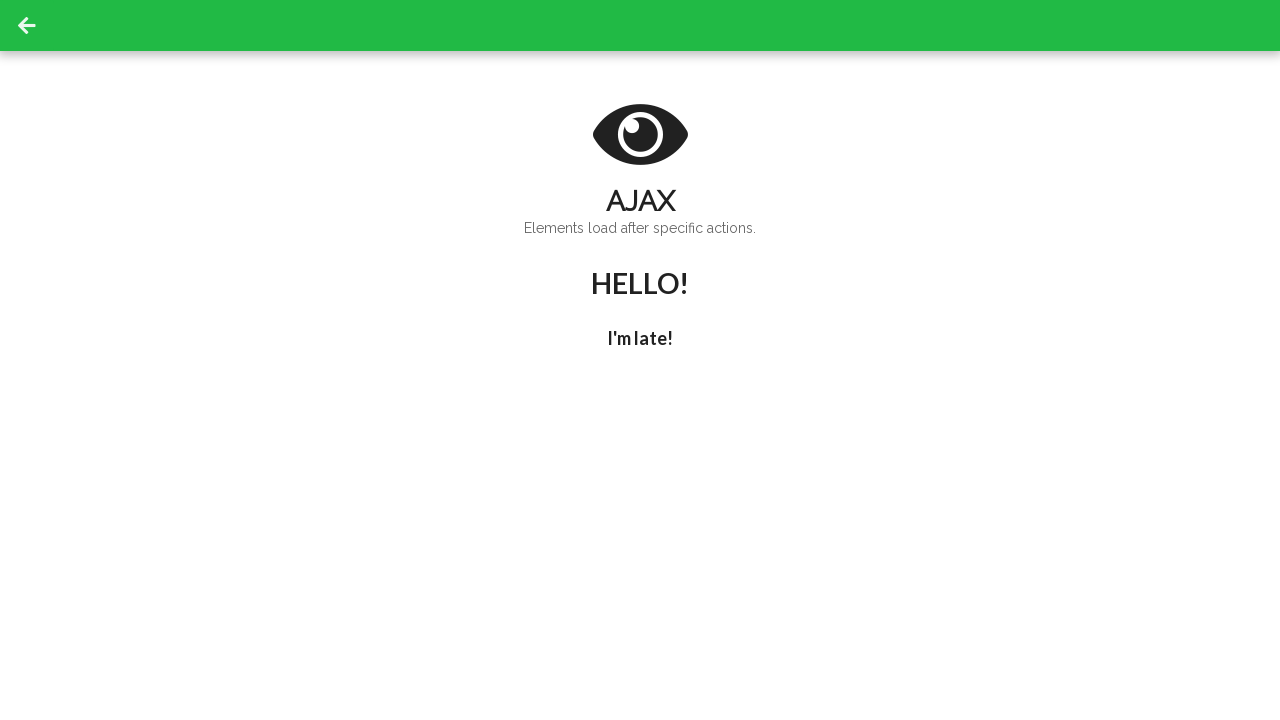

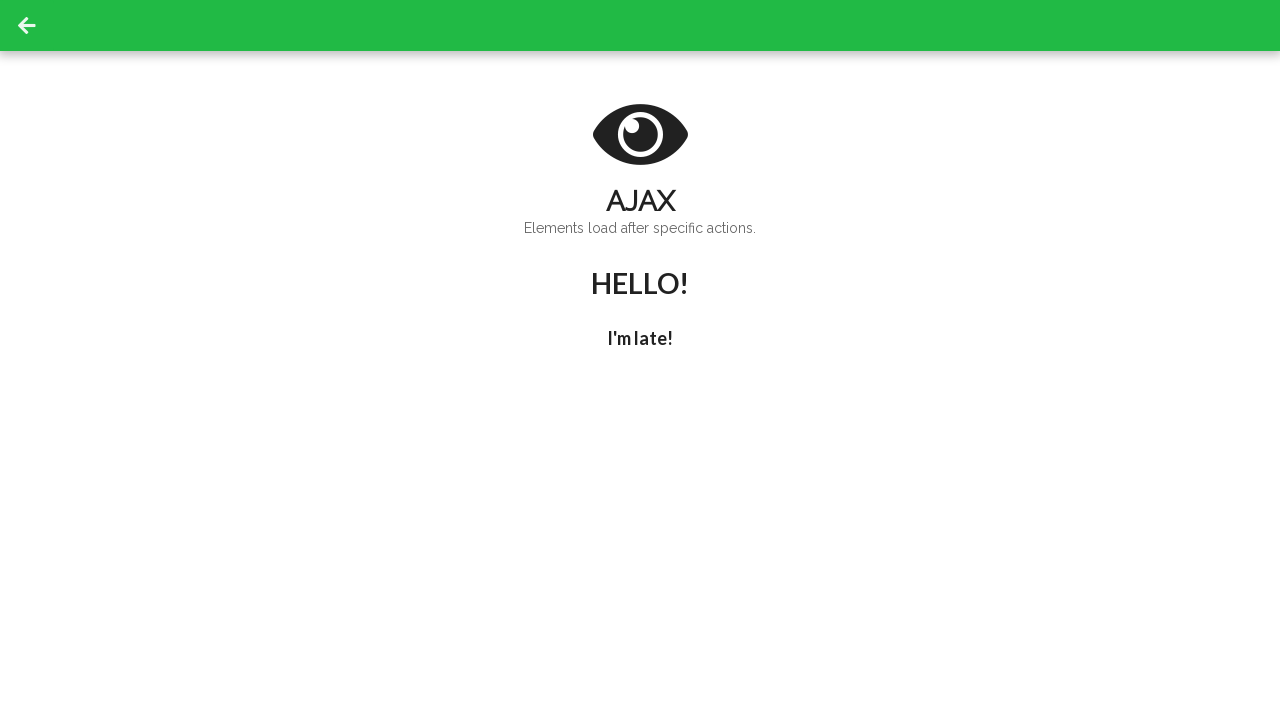